Navigates to the Purplle beauty products website homepage and verifies the page loads successfully.

Starting URL: https://www.purplle.com/

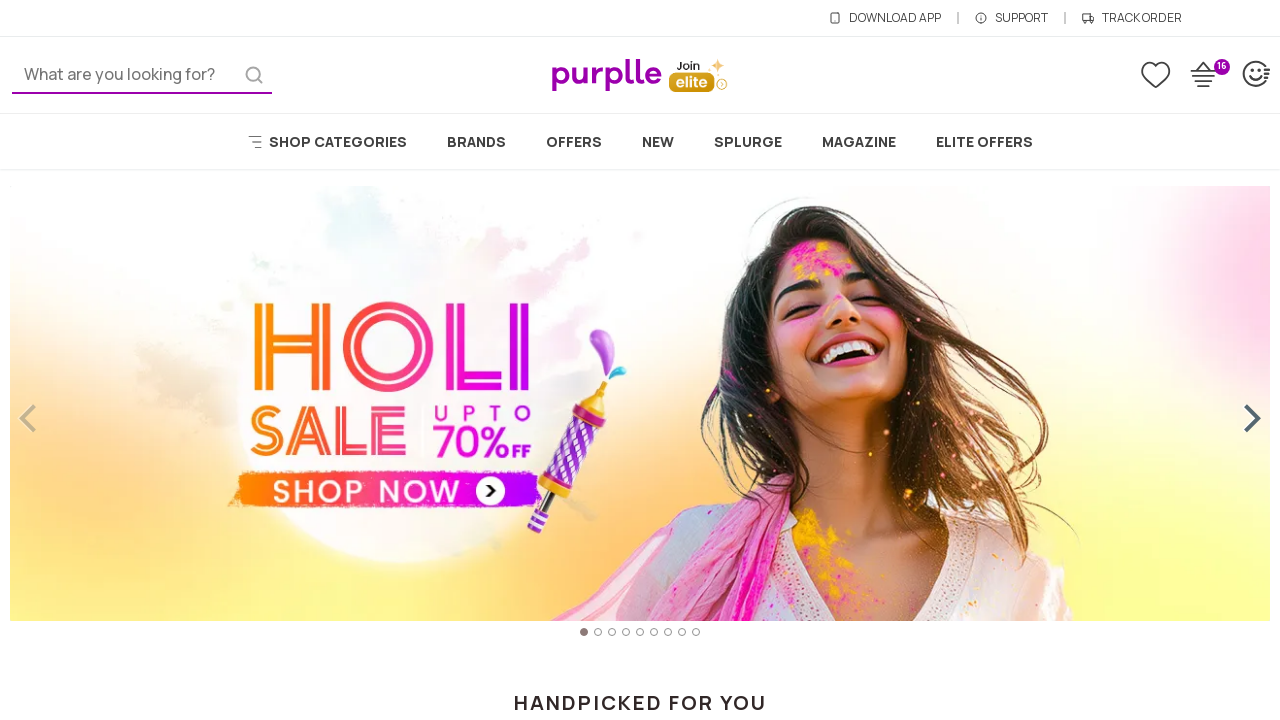

Page DOM content loaded
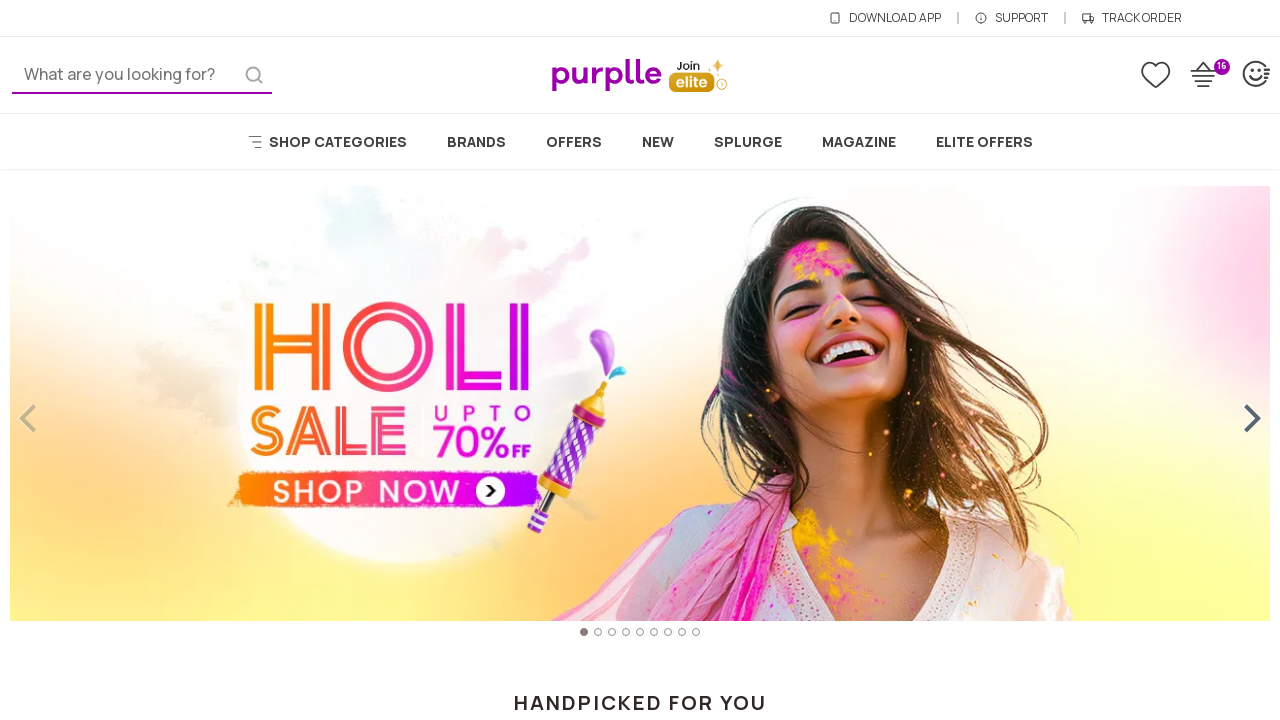

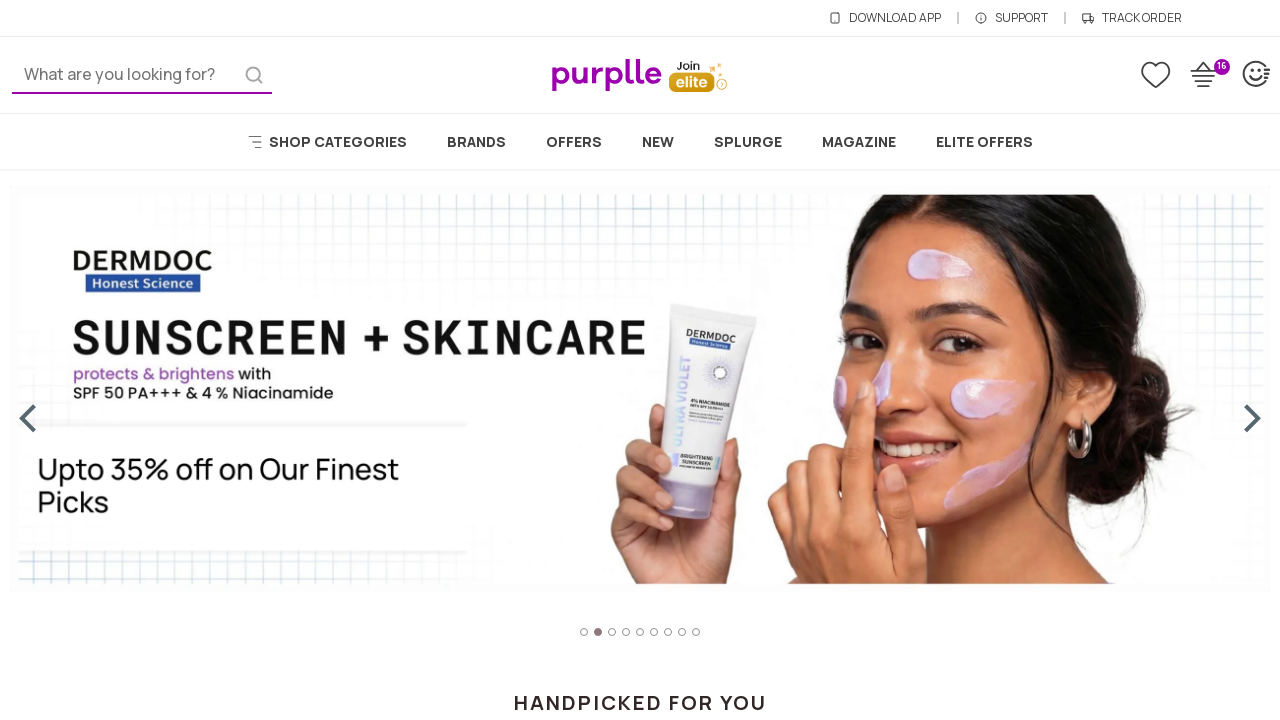